Tests dynamic content by checking that images change after clicking a link to refresh the page

Starting URL: https://the-internet.herokuapp.com/dynamic_content?with_content=static

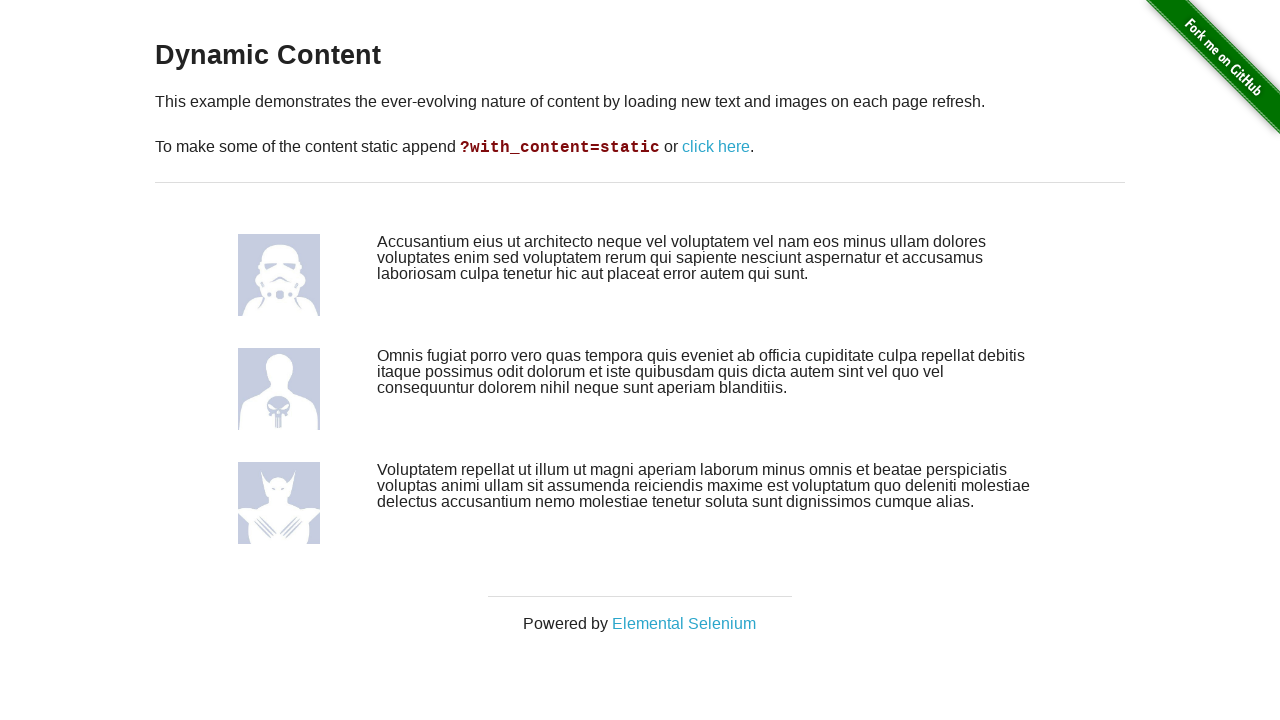

Clicked 'click here' link to refresh dynamic content at (716, 147) on text=click here
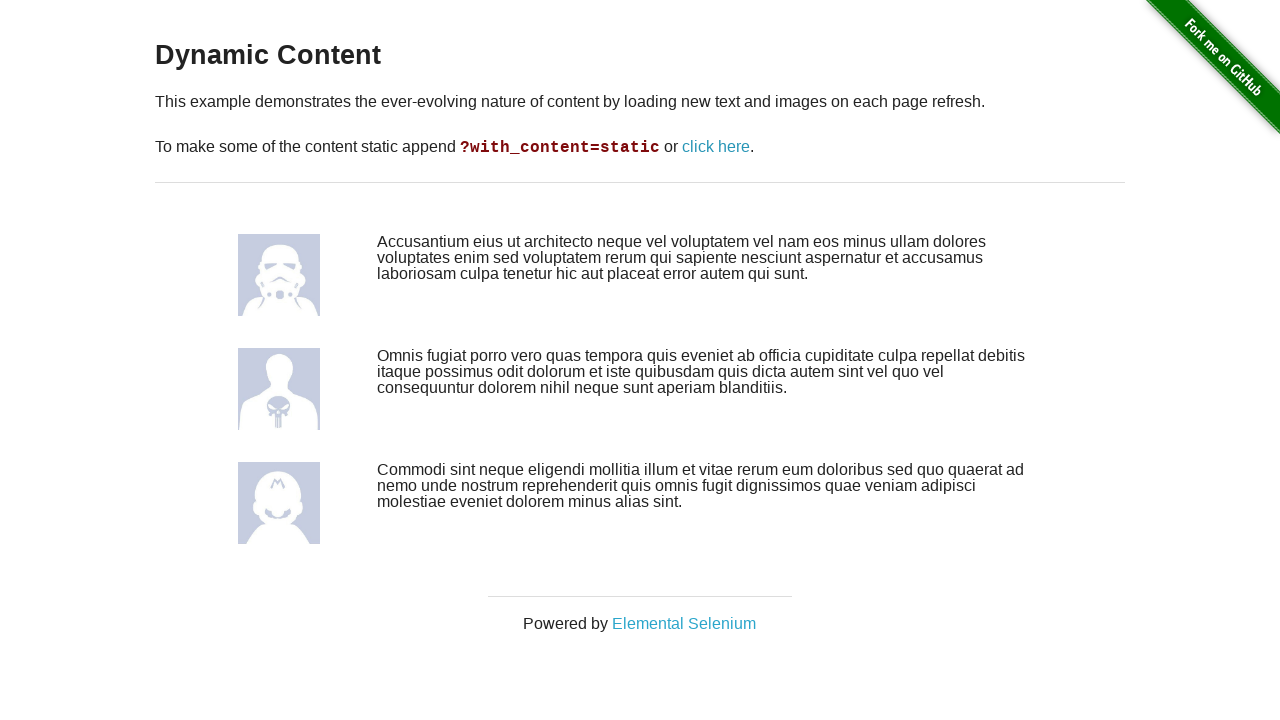

Page reloaded with new dynamic content
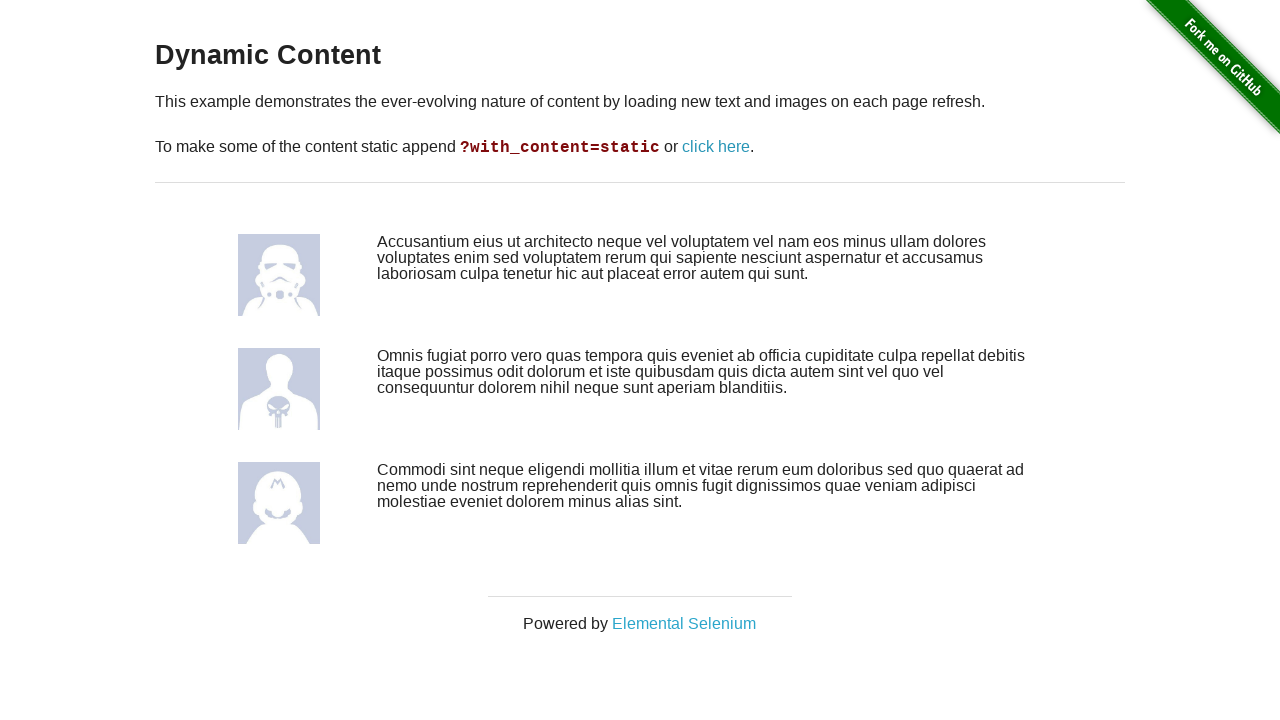

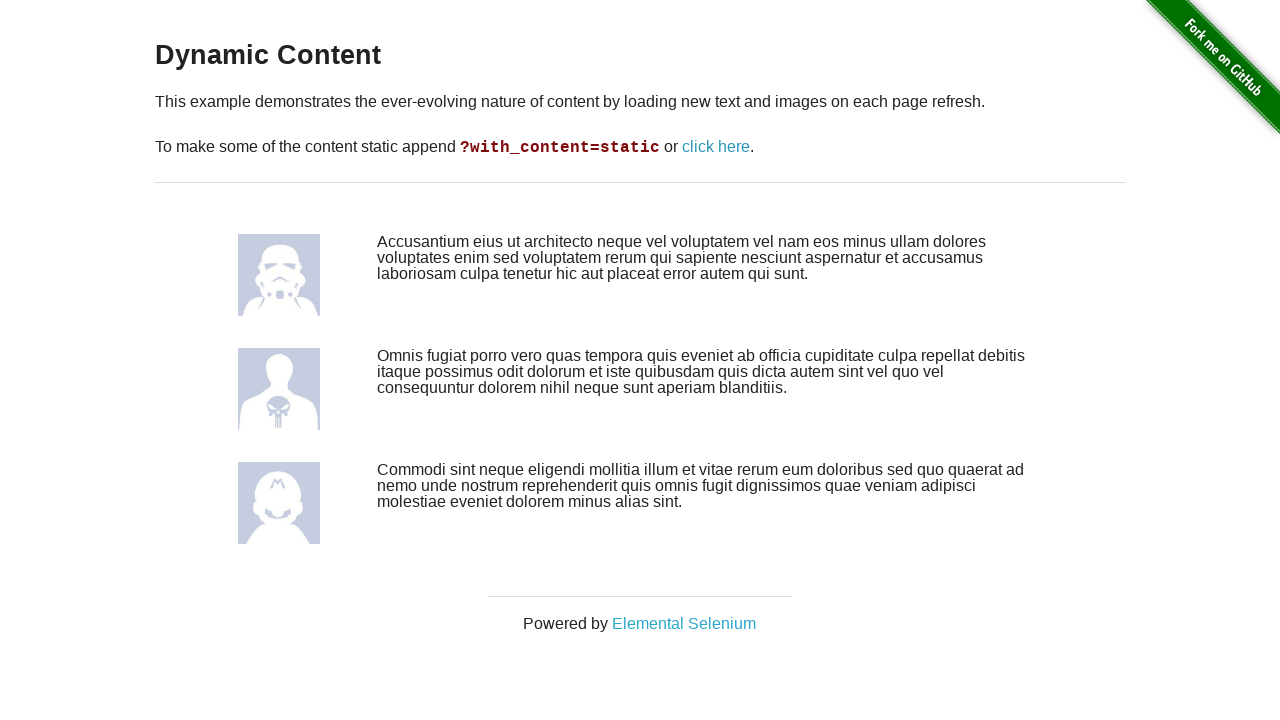